Solves an interactive puzzle by reading a hidden attribute value from an element, performing a mathematical calculation (log of absolute value of 12*sin(x)), filling in the answer, checking required checkboxes, and submitting the form.

Starting URL: https://suninjuly.github.io/get_attribute.html

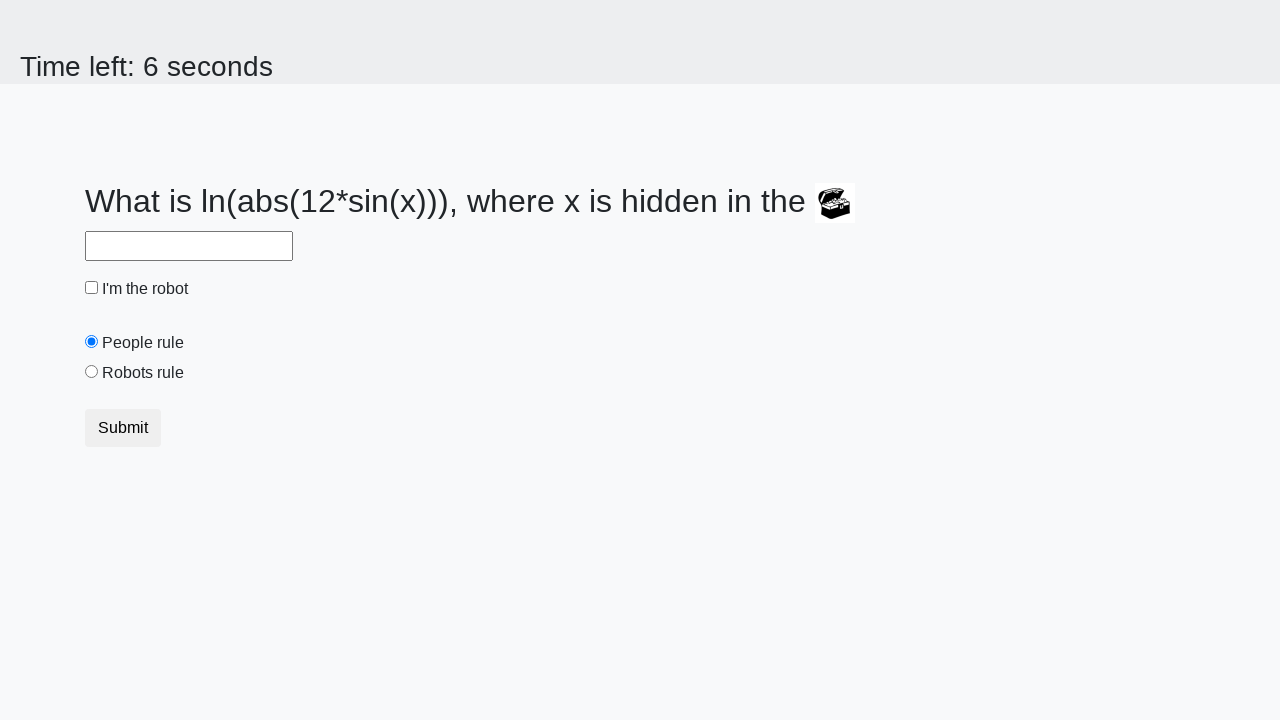

Located treasure element with hidden valuex attribute
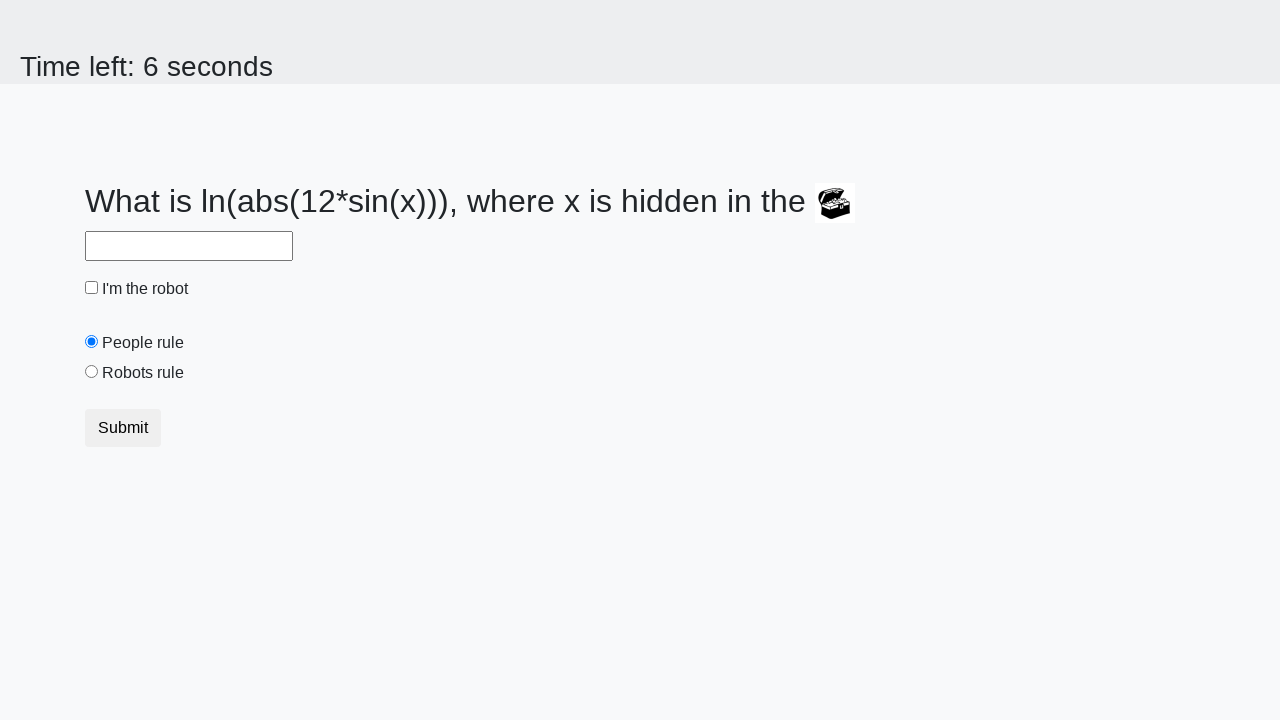

Retrieved hidden attribute valuex: 44
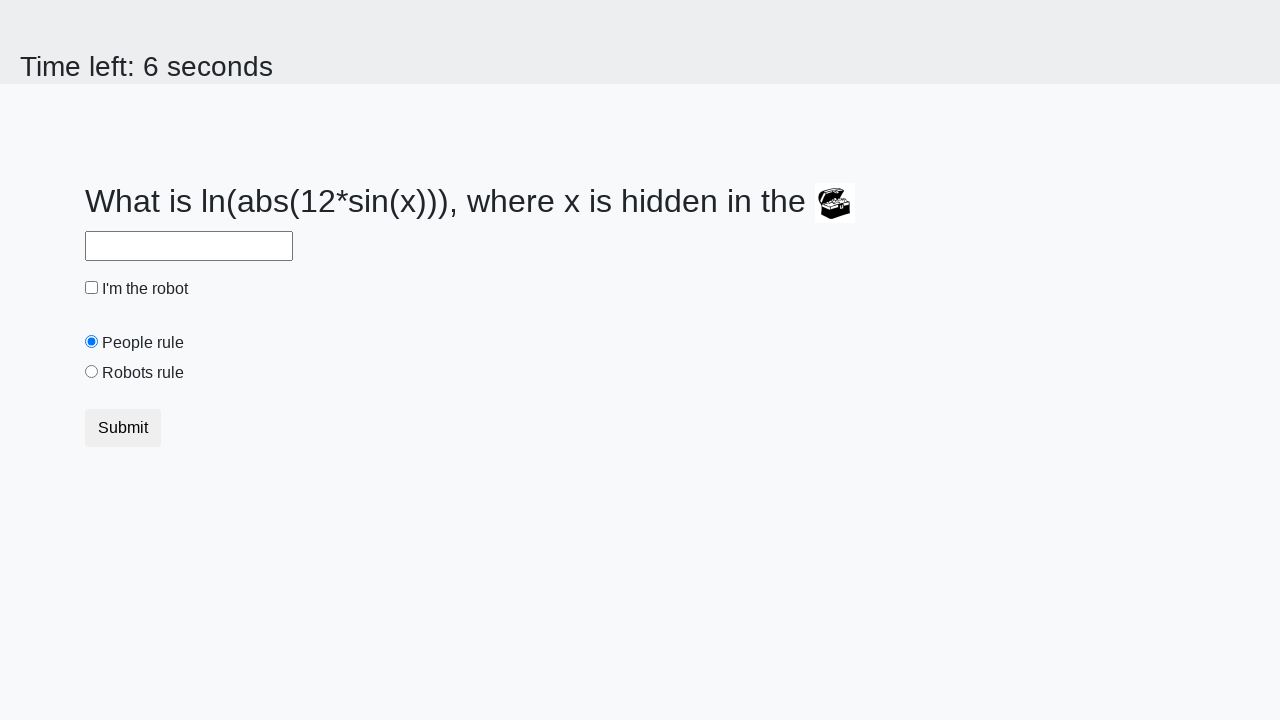

Calculated answer using formula log(abs(12*sin(44))): -1.5491752325109052
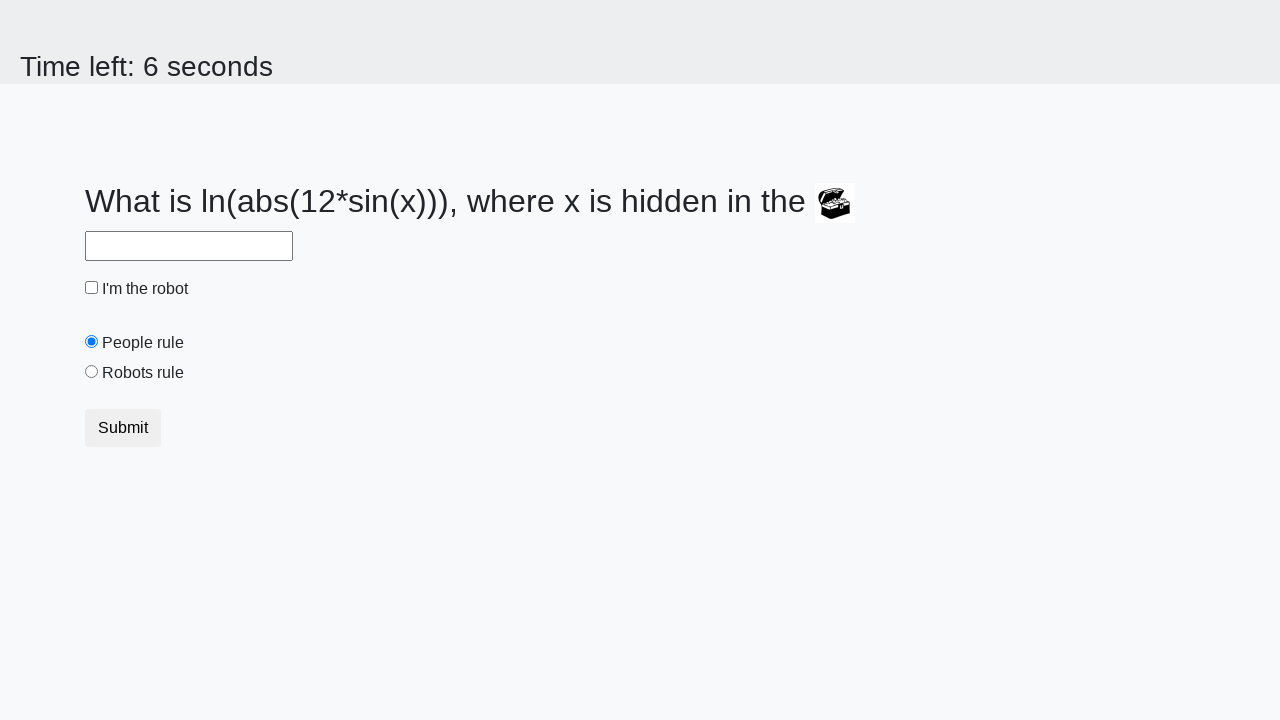

Filled answer field with calculated value: -1.5491752325109052 on #answer
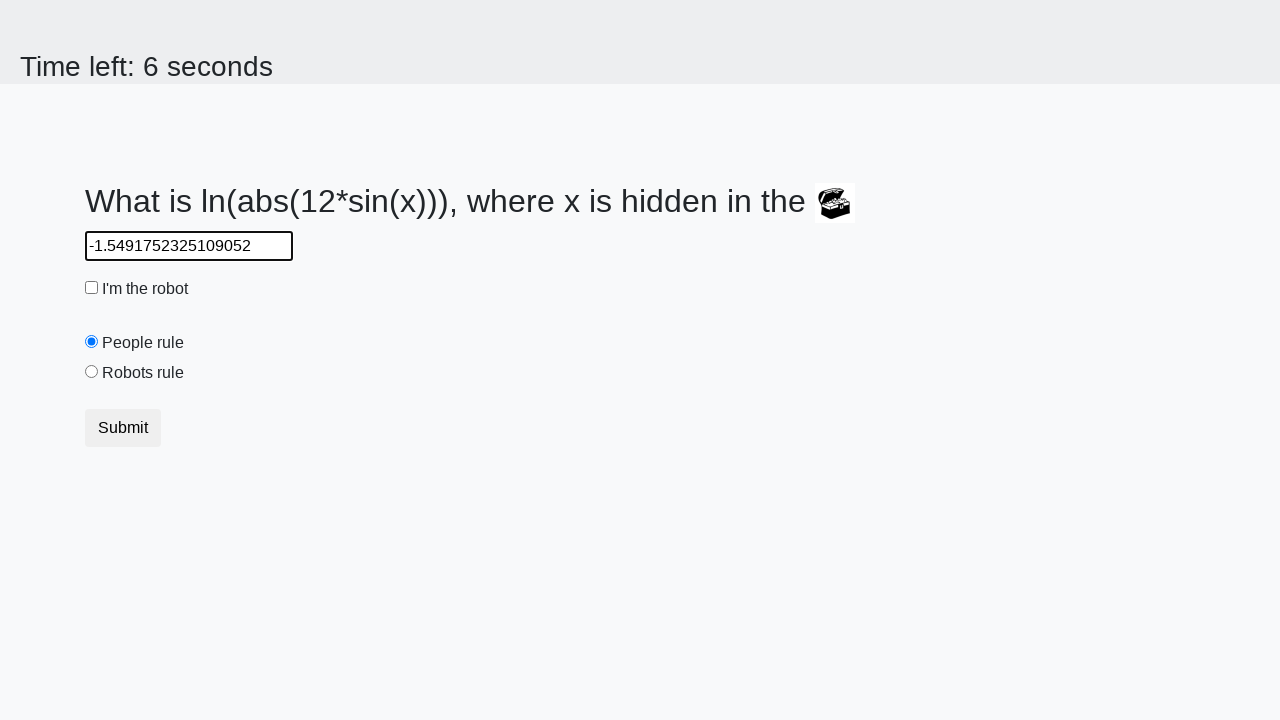

Clicked robot checkbox at (92, 288) on #robotCheckbox
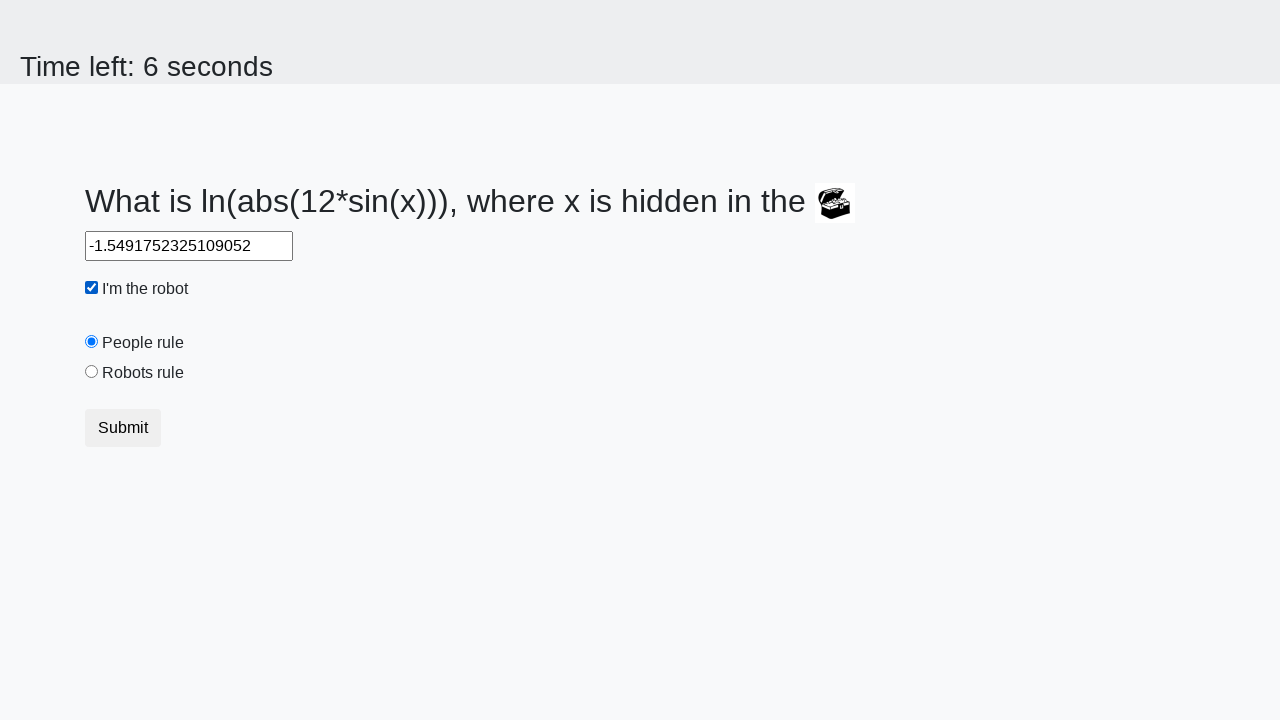

Clicked robots rule checkbox at (92, 372) on #robotsRule
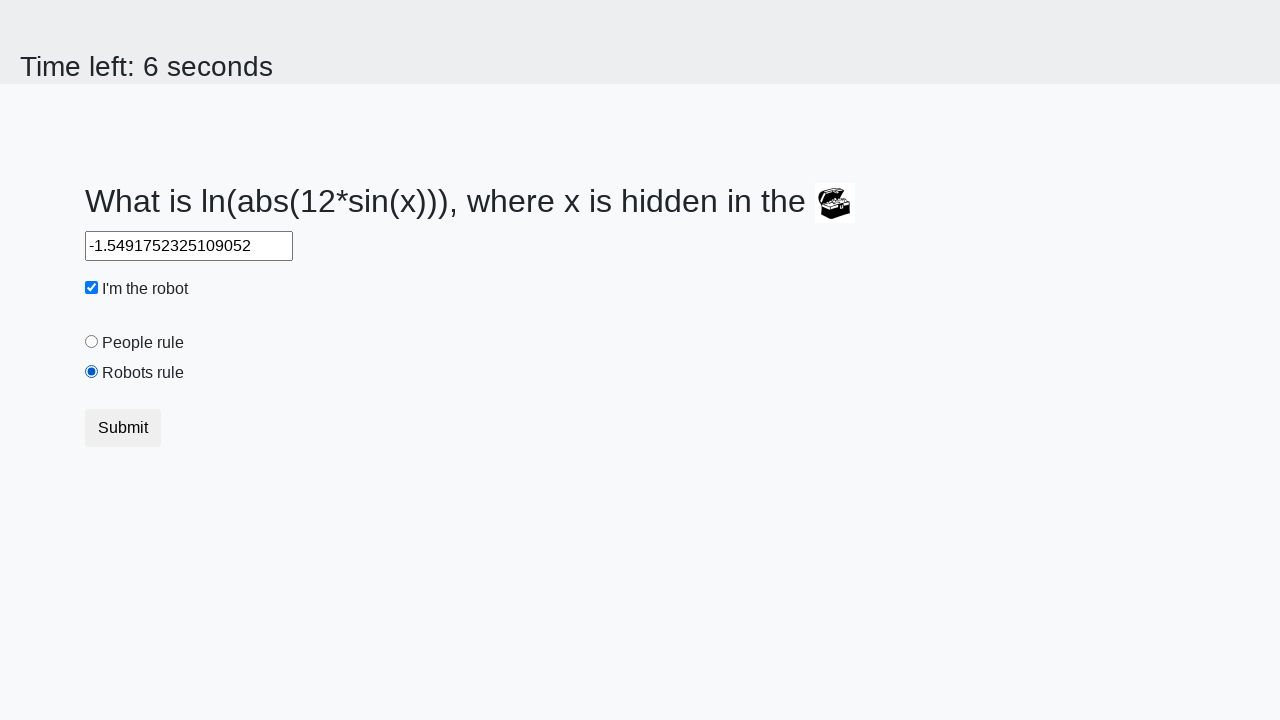

Clicked submit button to solve puzzle at (123, 428) on button.btn
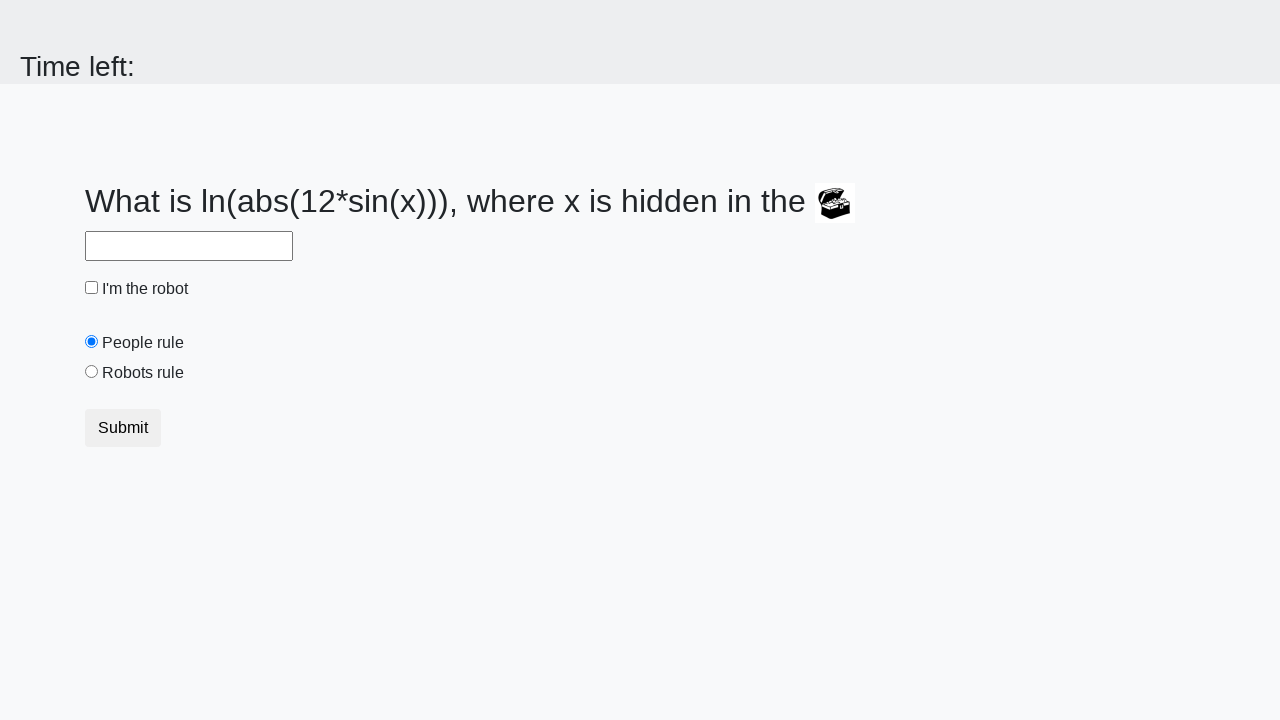

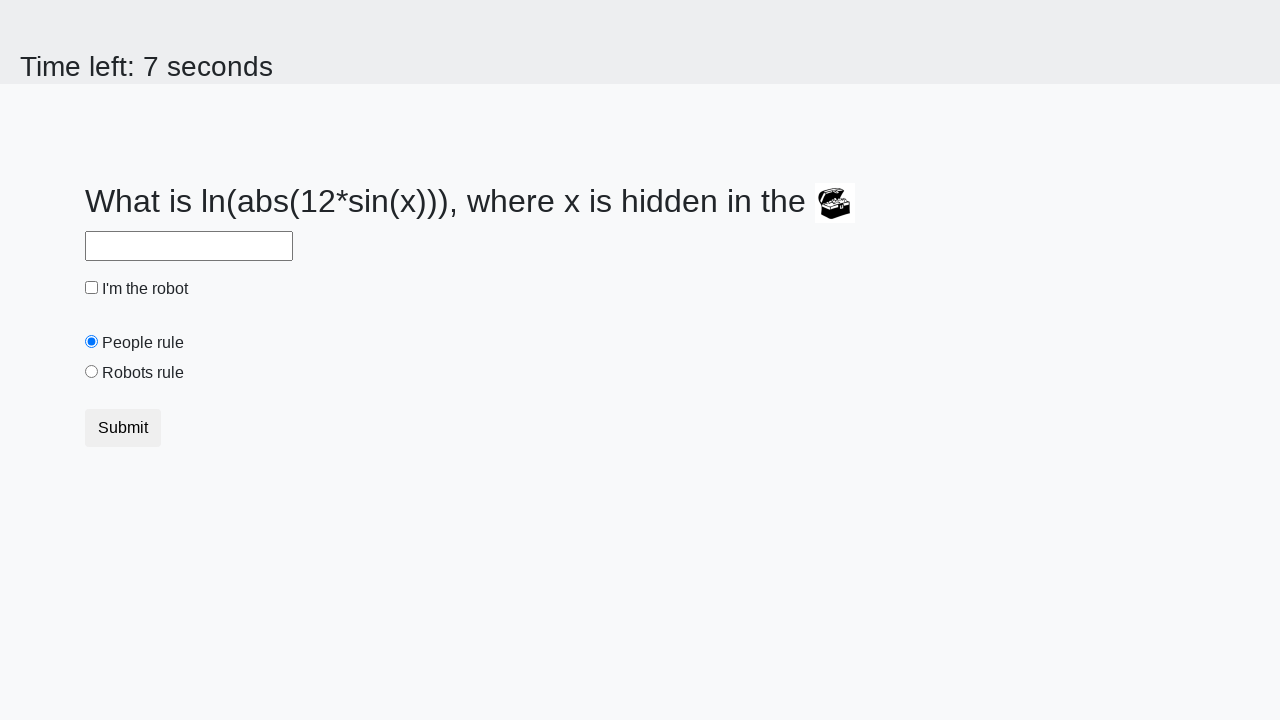